Navigates to a typos demonstration page and verifies the text content of paragraph elements

Starting URL: http://the-internet.herokuapp.com/typos

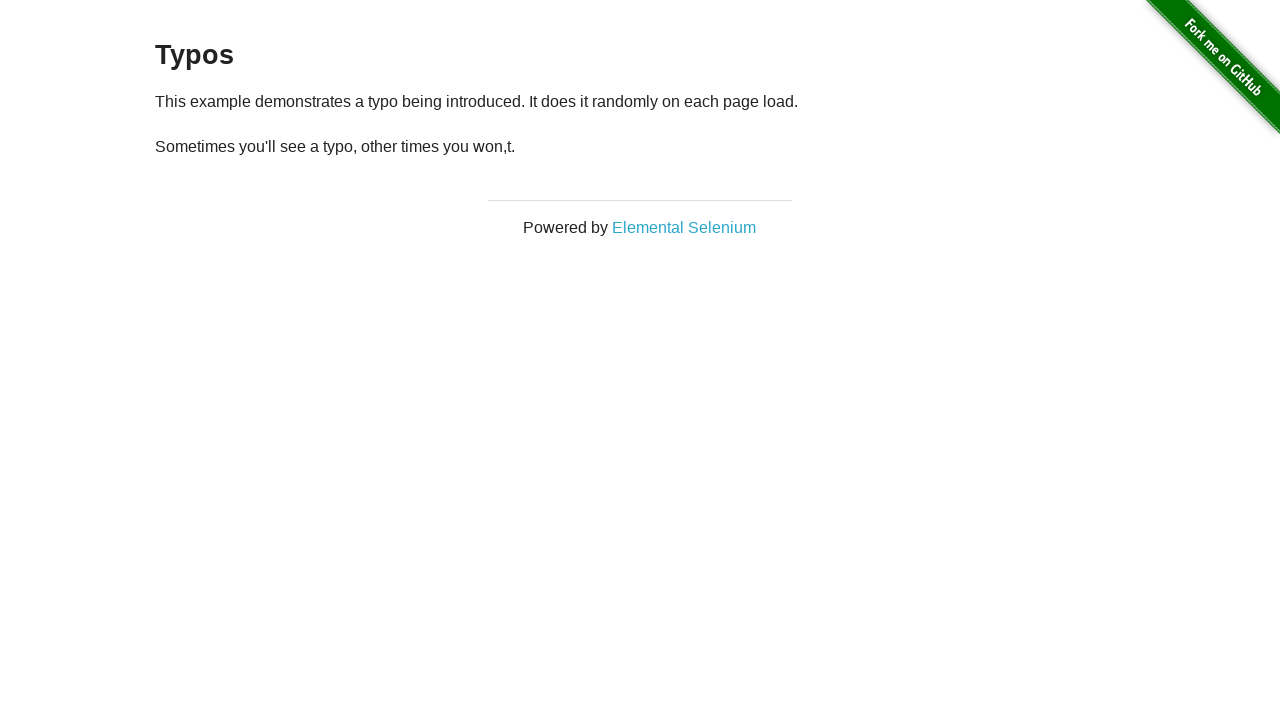

Navigated to typos demonstration page
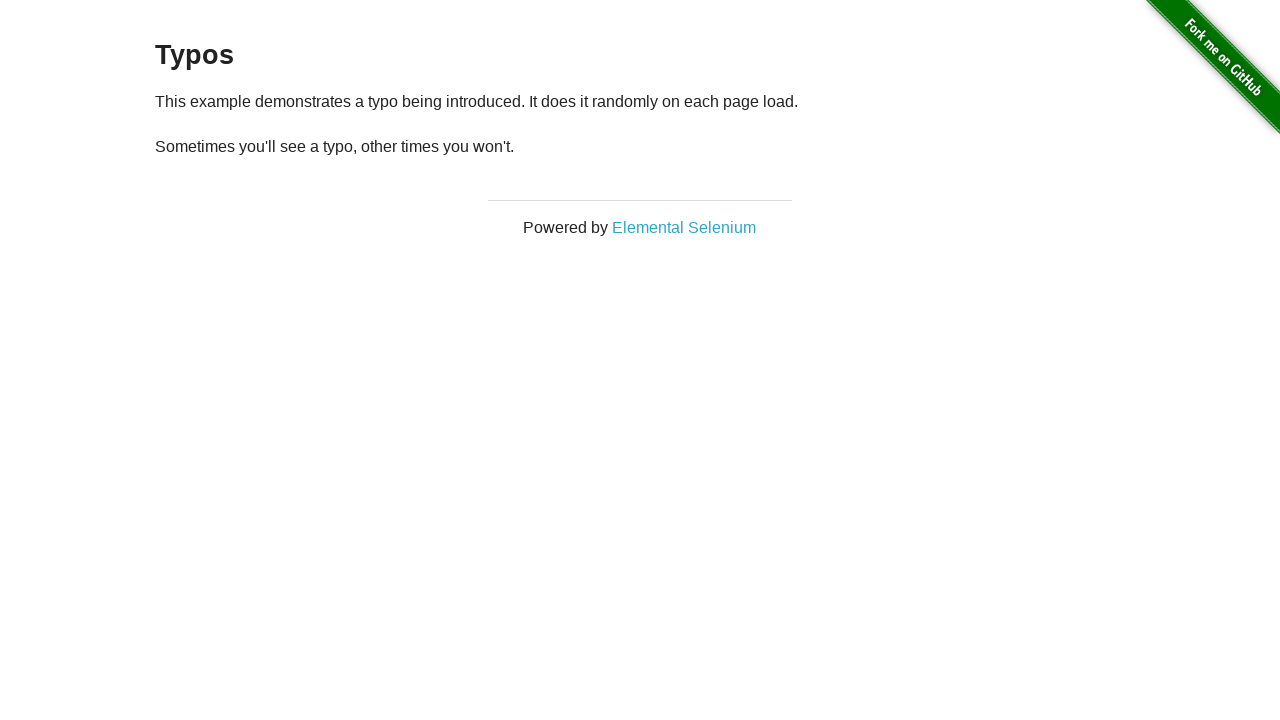

Retrieved all paragraph elements from the page
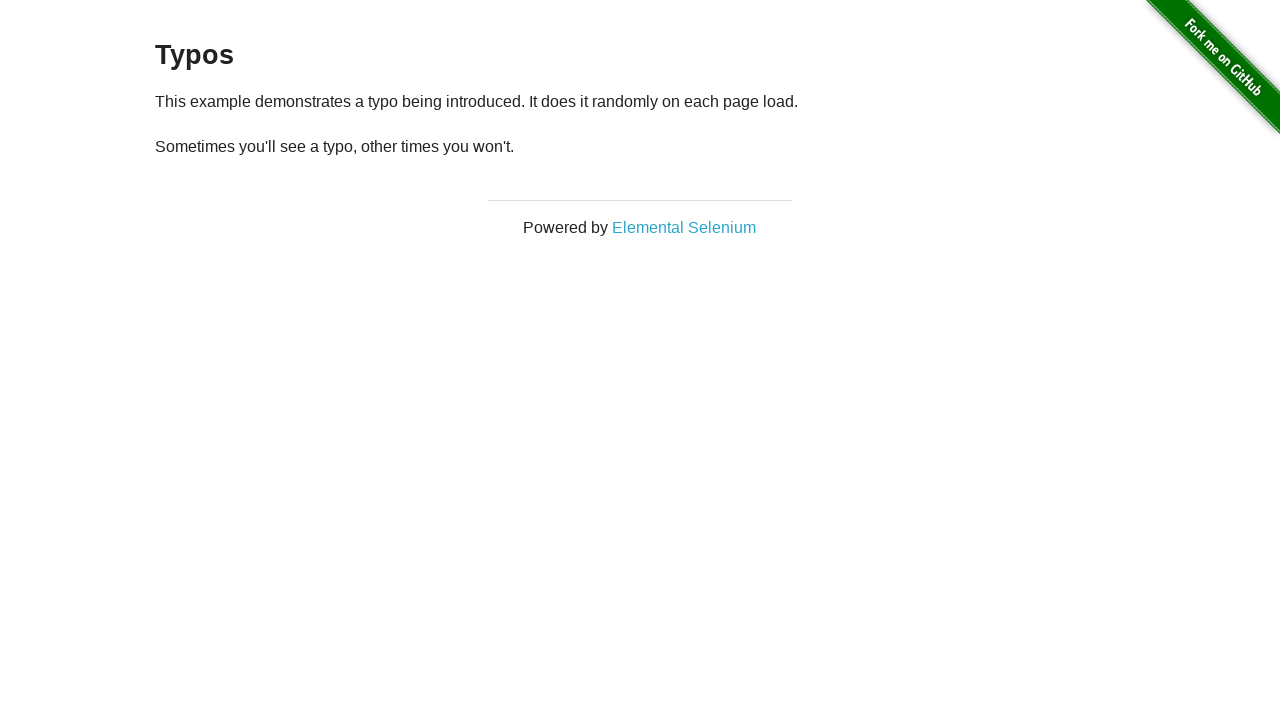

Extracted text from first paragraph
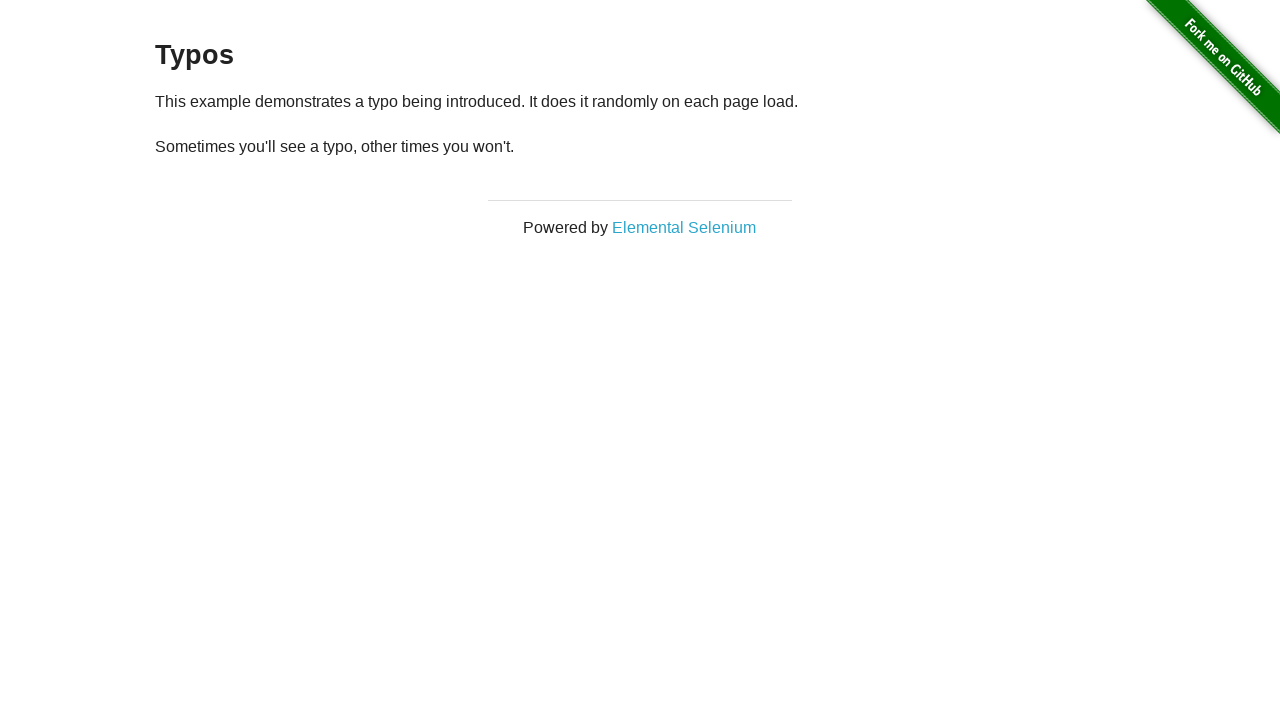

Verified first paragraph text matches expected content
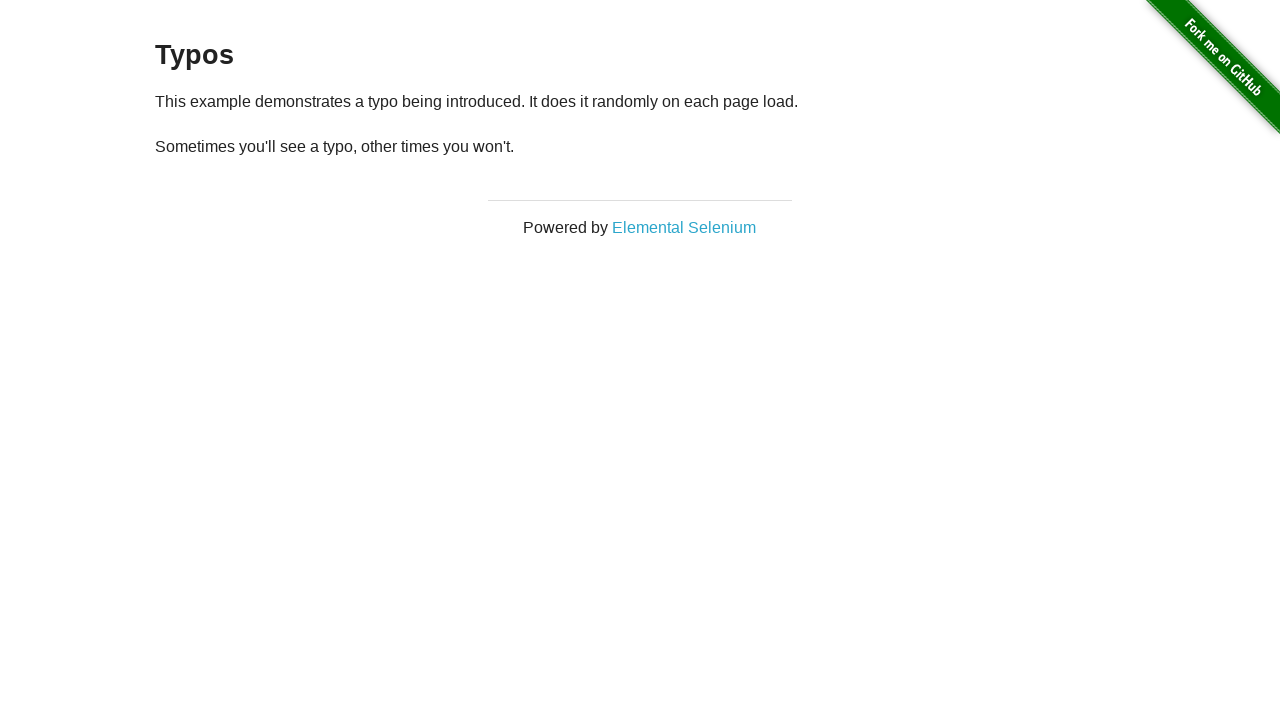

Extracted text from second paragraph (may contain intentional typos)
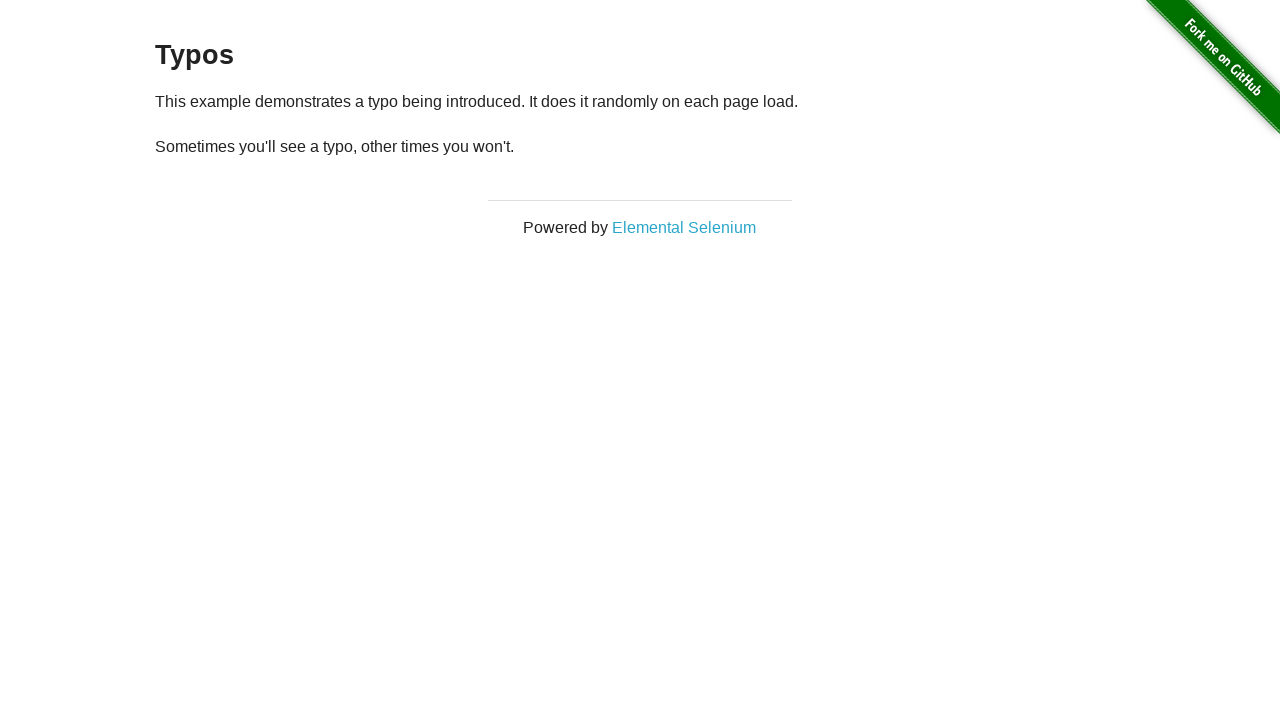

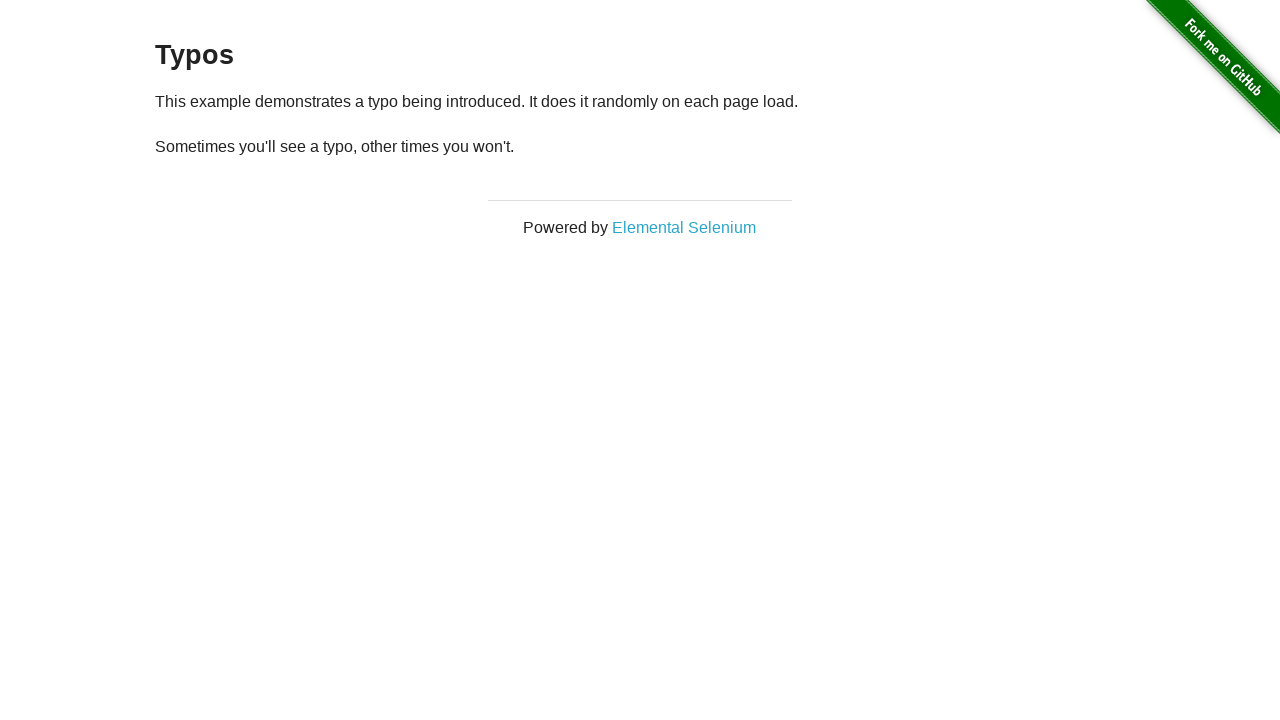